Verifies that the page title is 'OrangeHRM'

Starting URL: https://opensource-demo.orangehrmlive.com

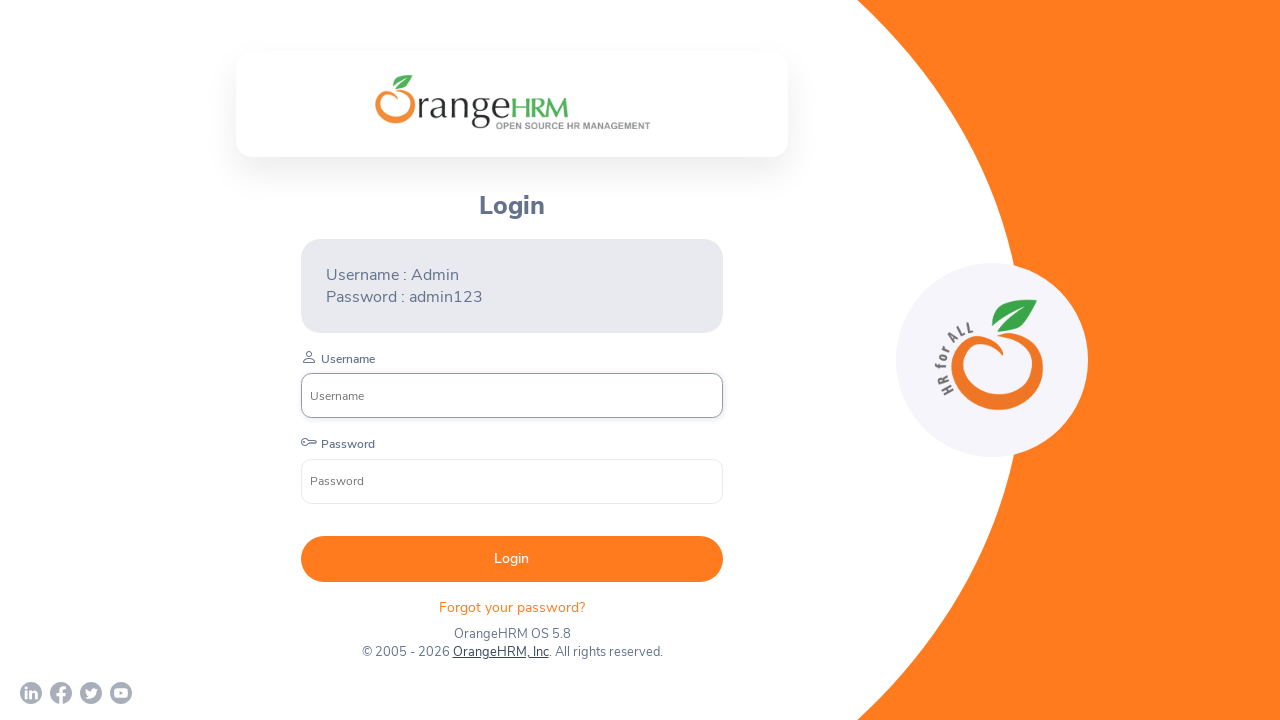

Navigated to OrangeHRM demo site
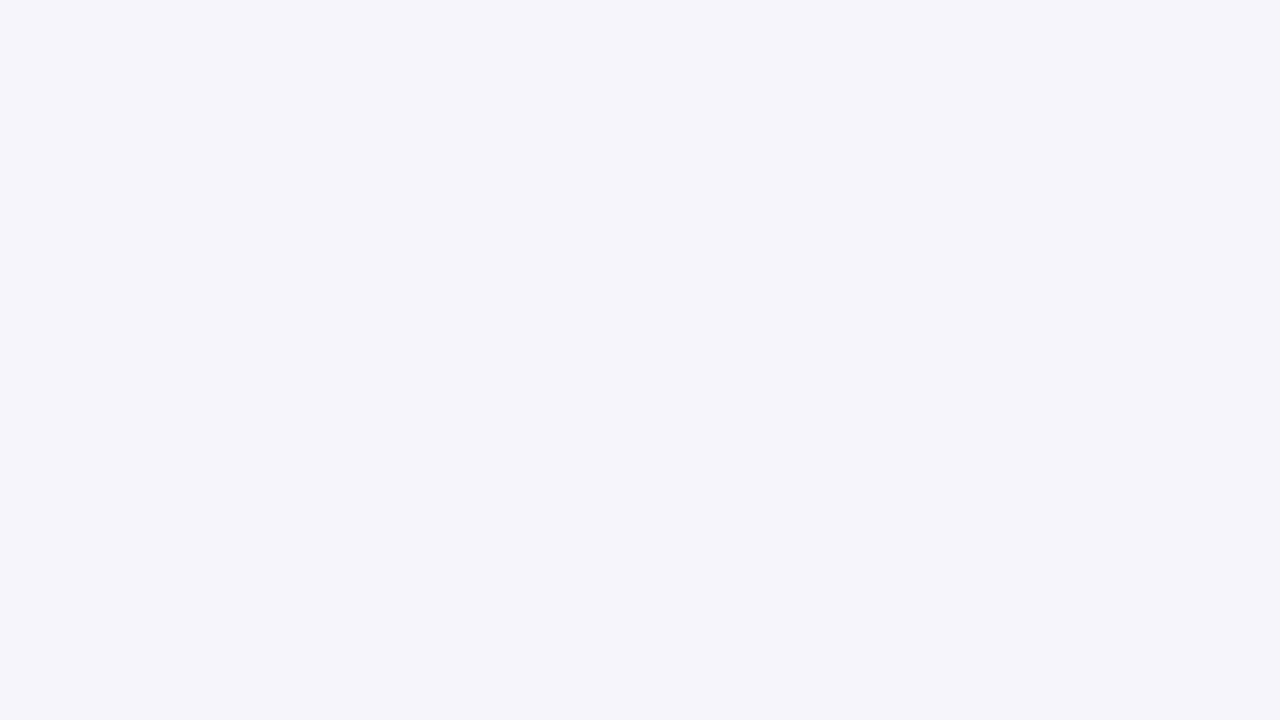

Retrieved page title
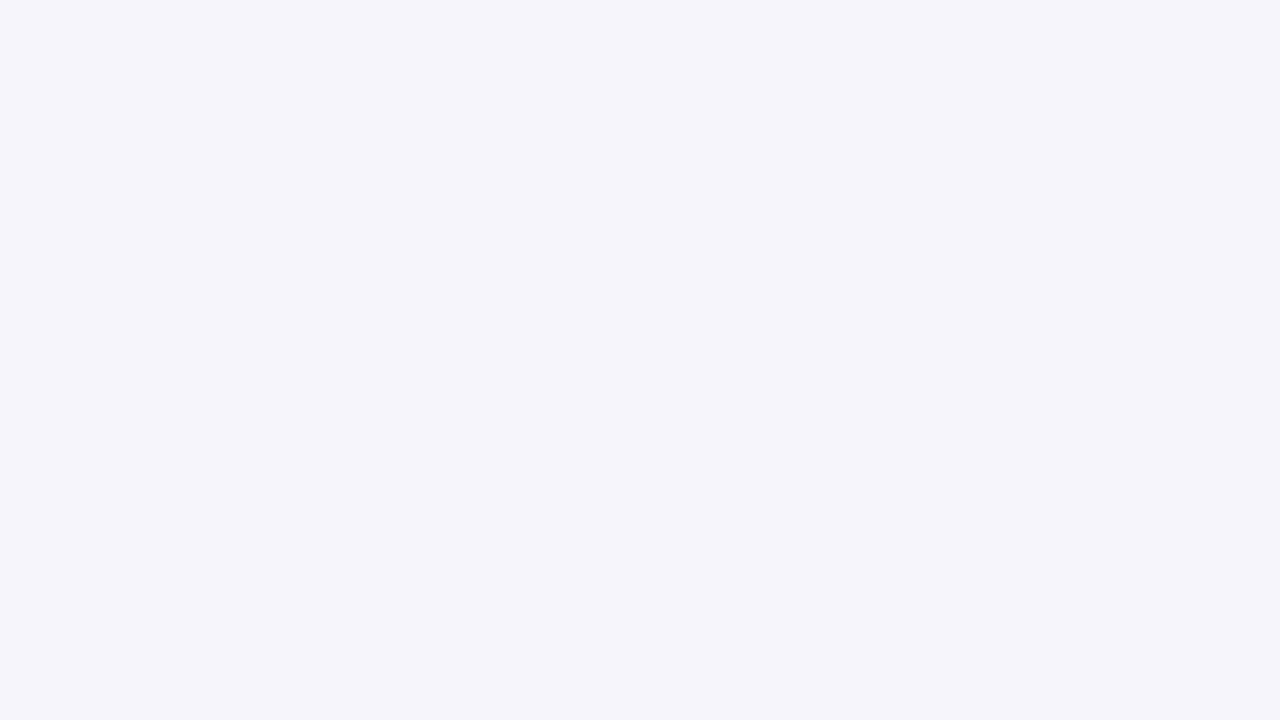

Verified page title is 'OrangeHRM'
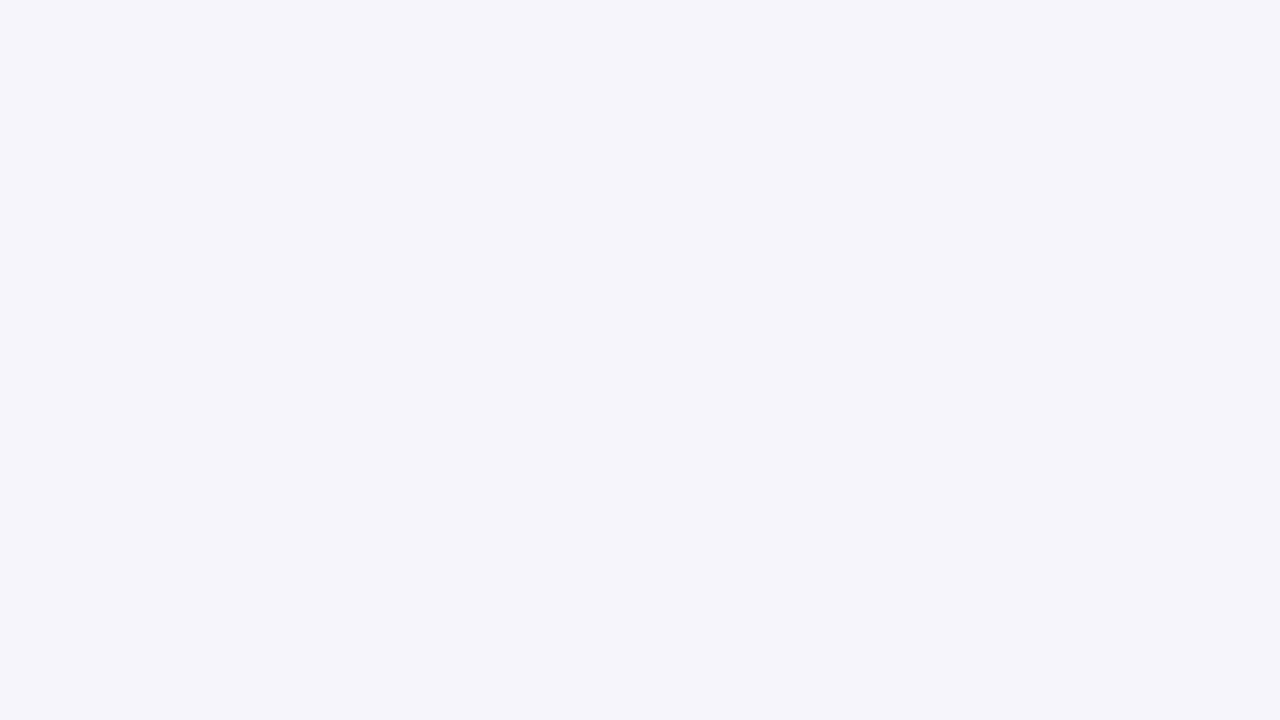

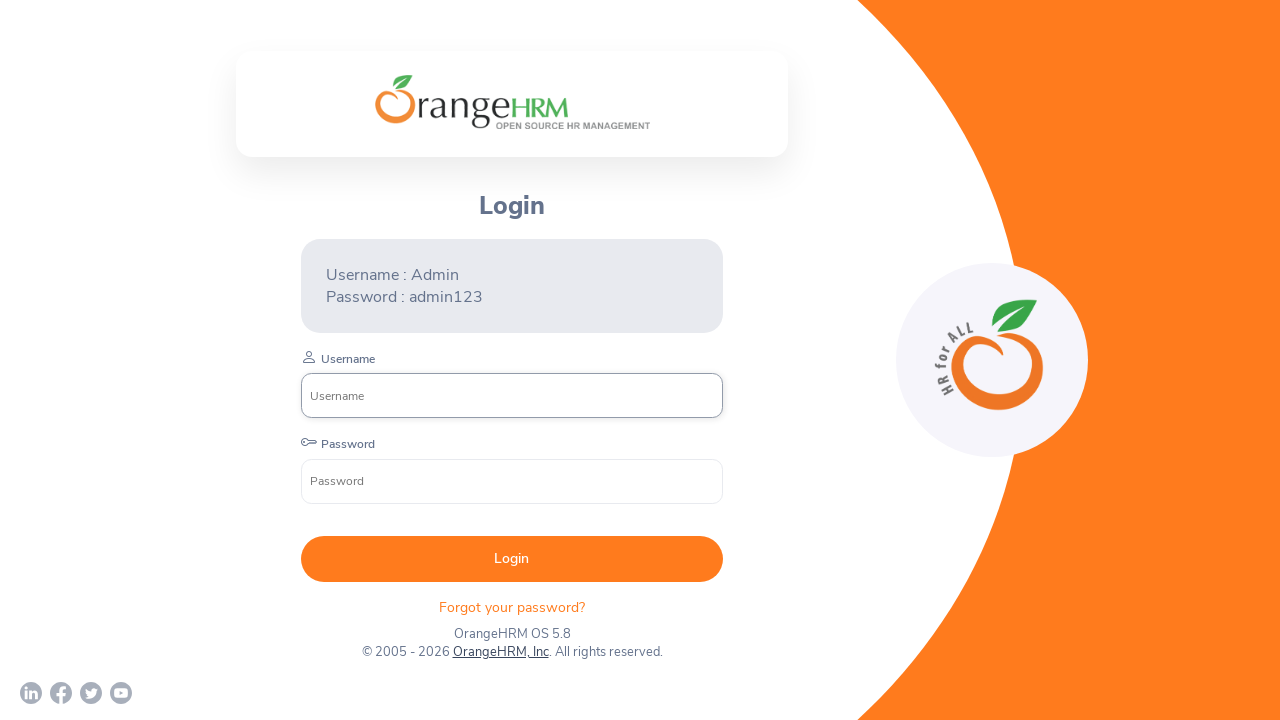